Tests dropdown functionality by counting options, selecting a specific country (United States), verifying the selection, and then selecting a random option from the dropdown.

Starting URL: https://practice.expandtesting.com/dropdown

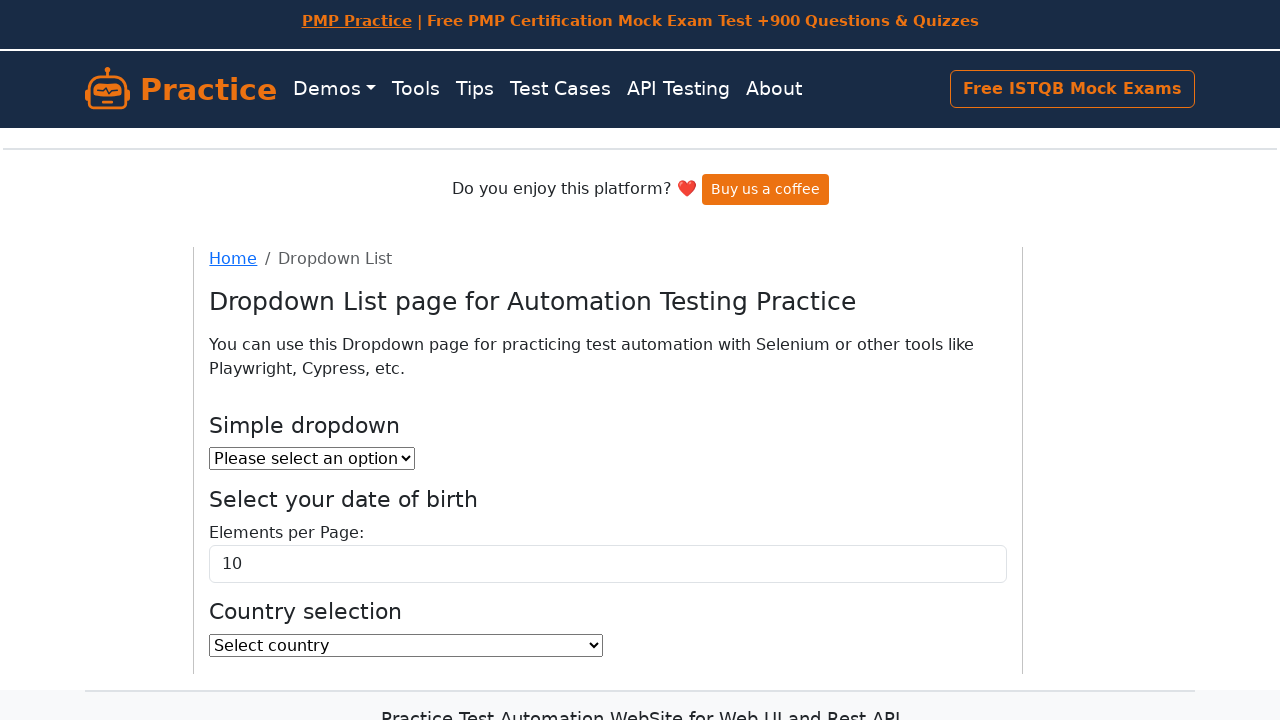

Located the country dropdown element
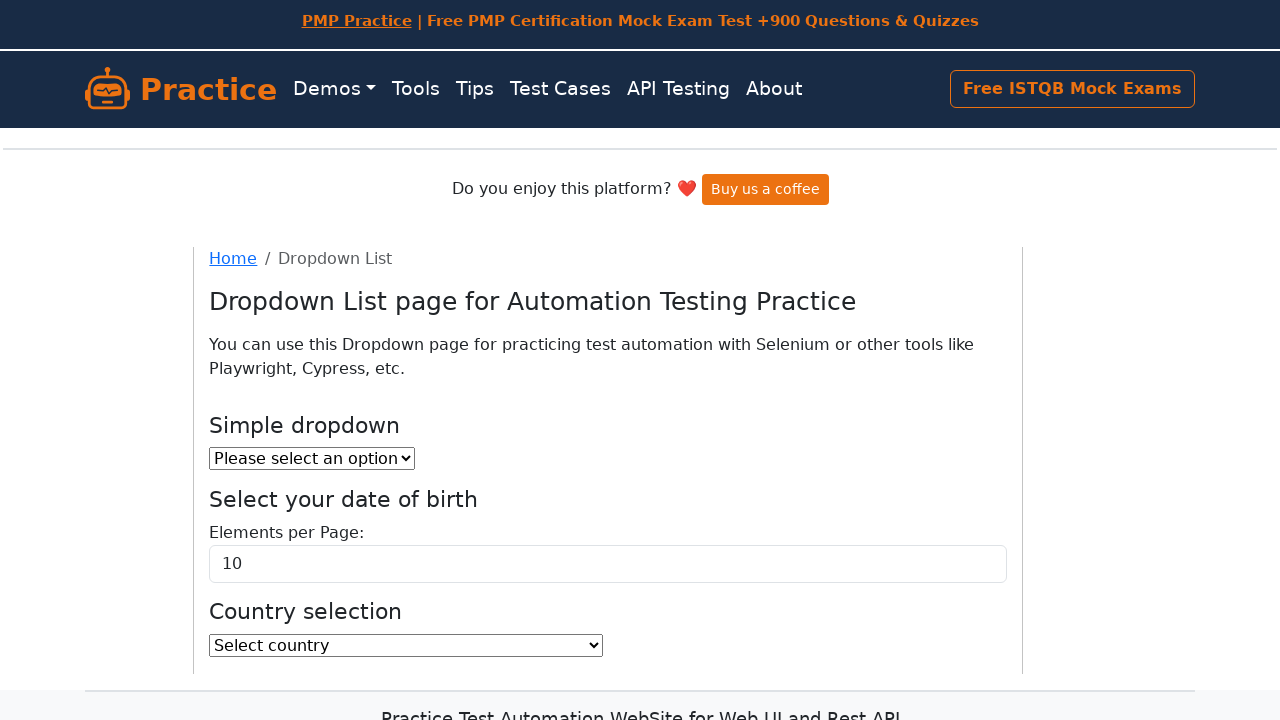

Dropdown is now visible and ready
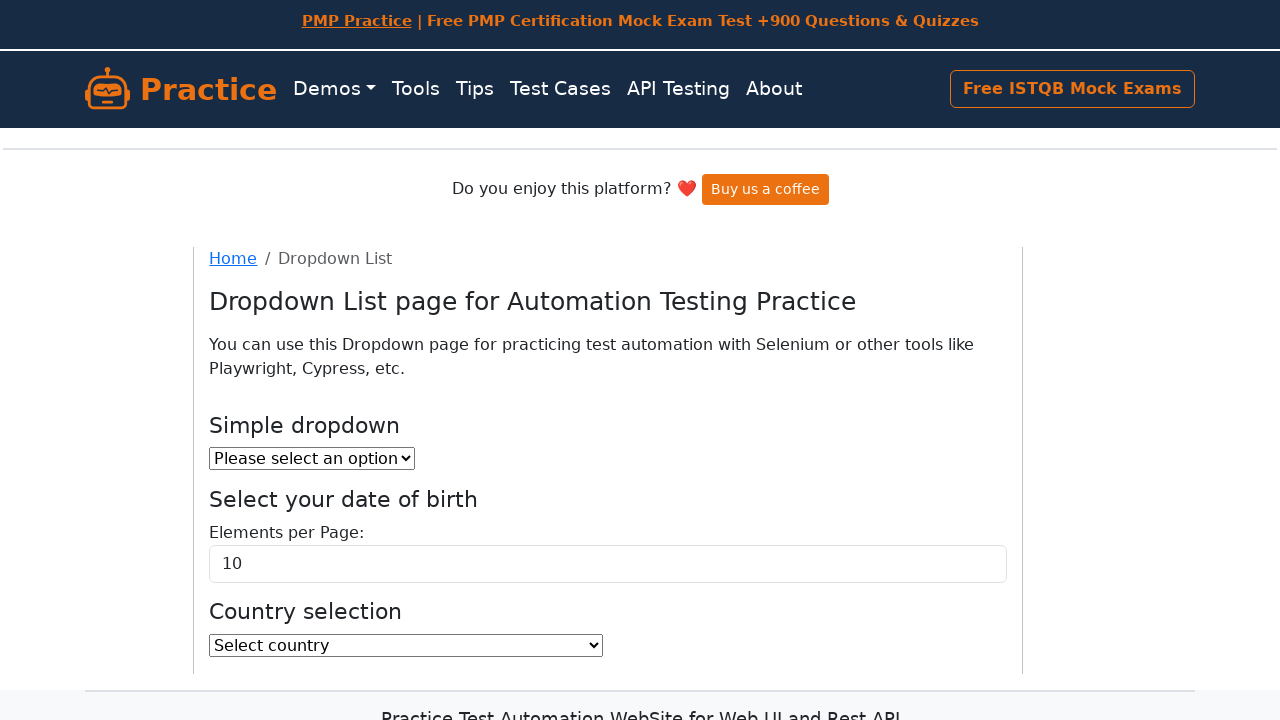

Counted dropdown options: 252 total options
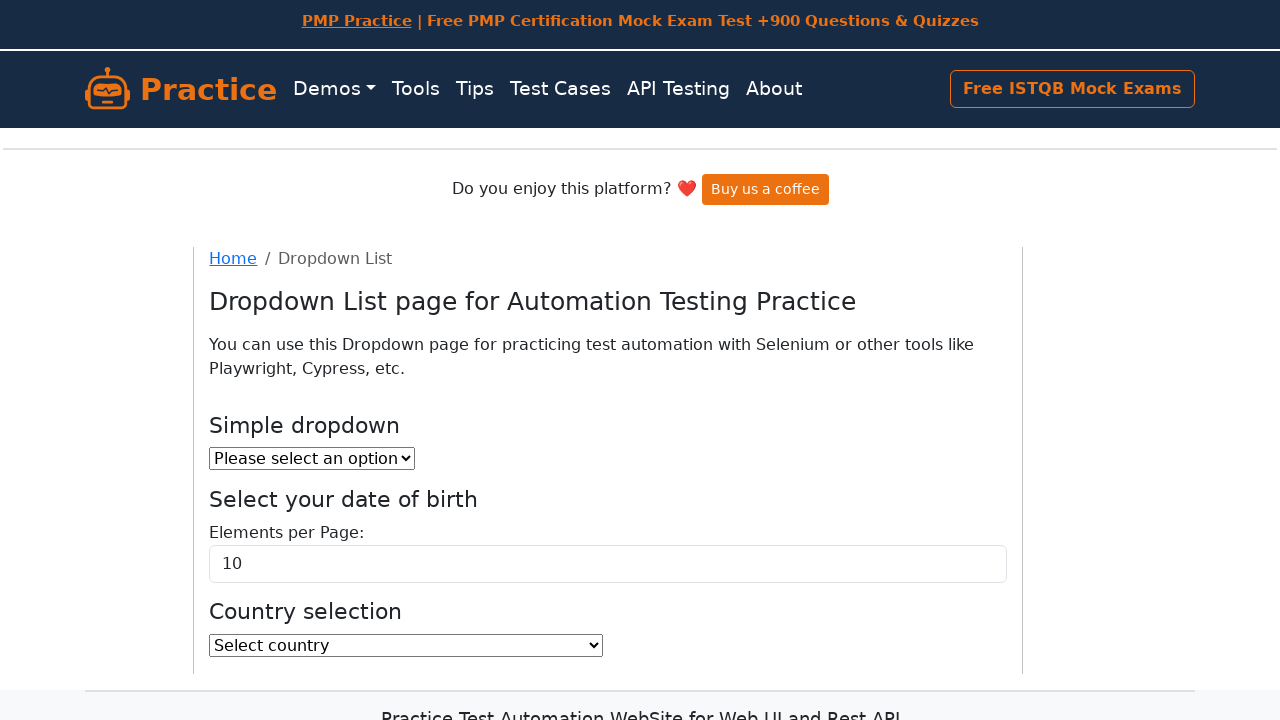

Selected 'United States' from the dropdown on select#country
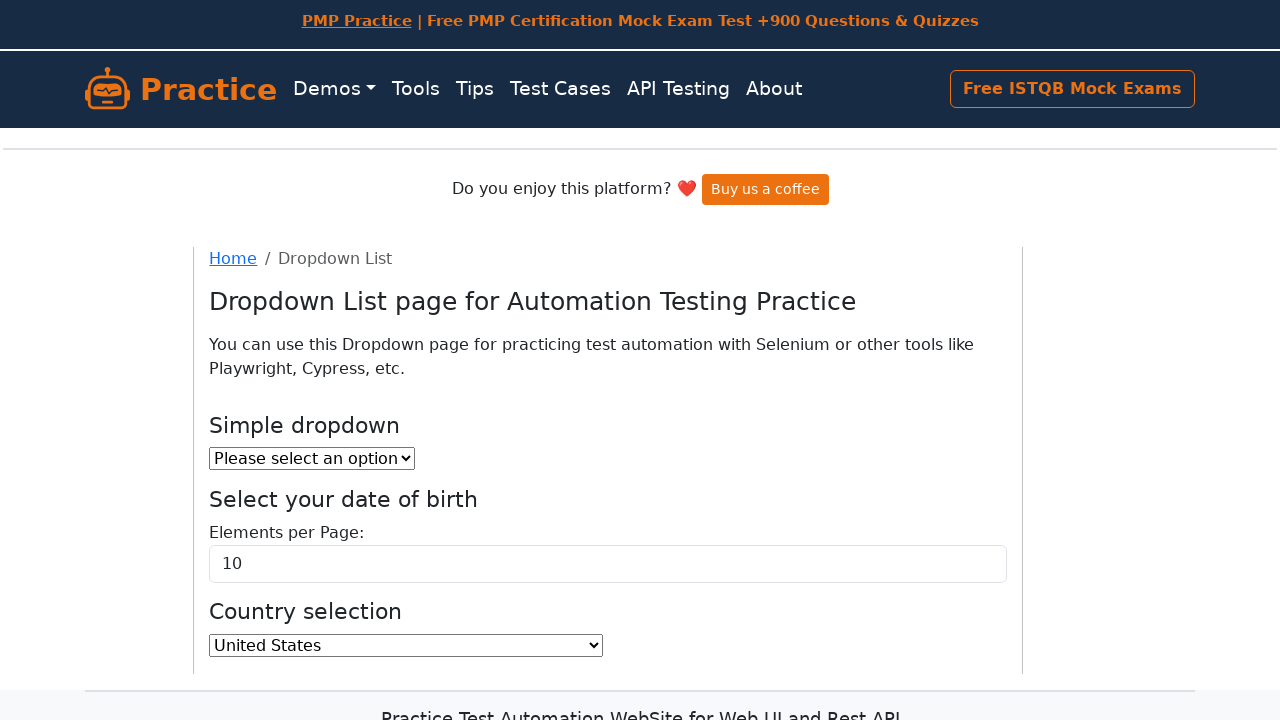

Verified selected value: US
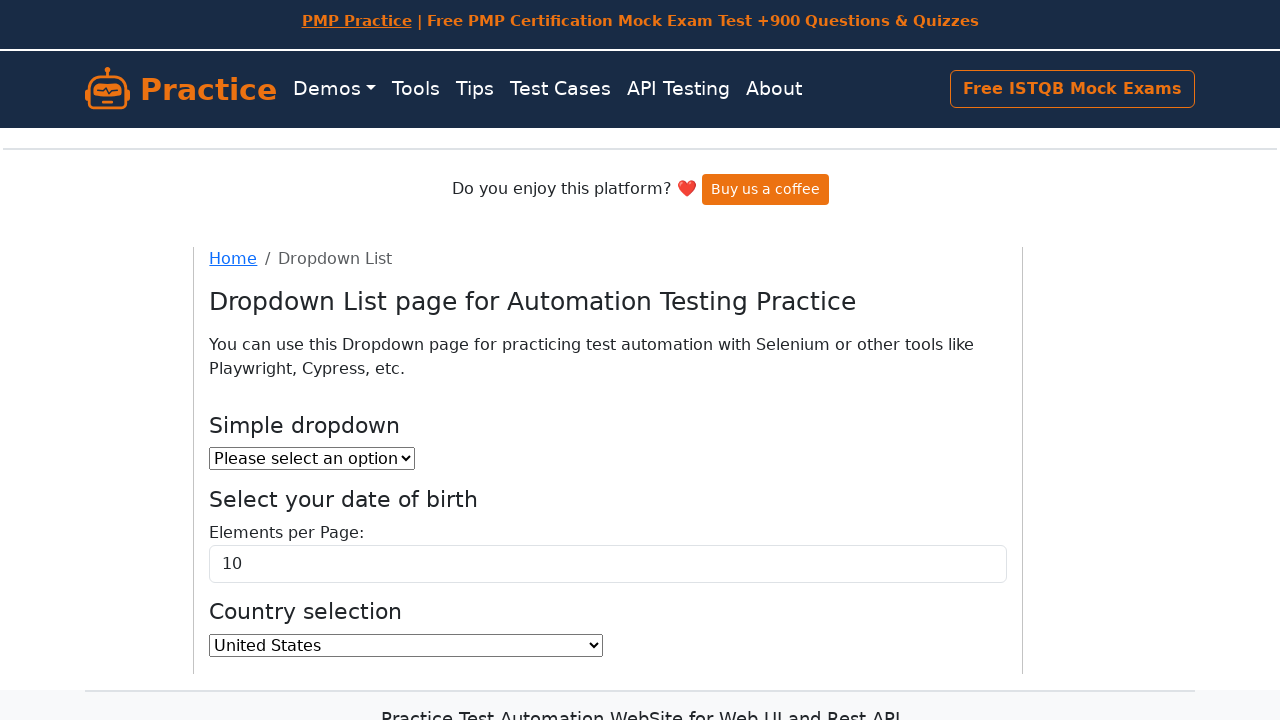

Selected random option at index 81 on select#country
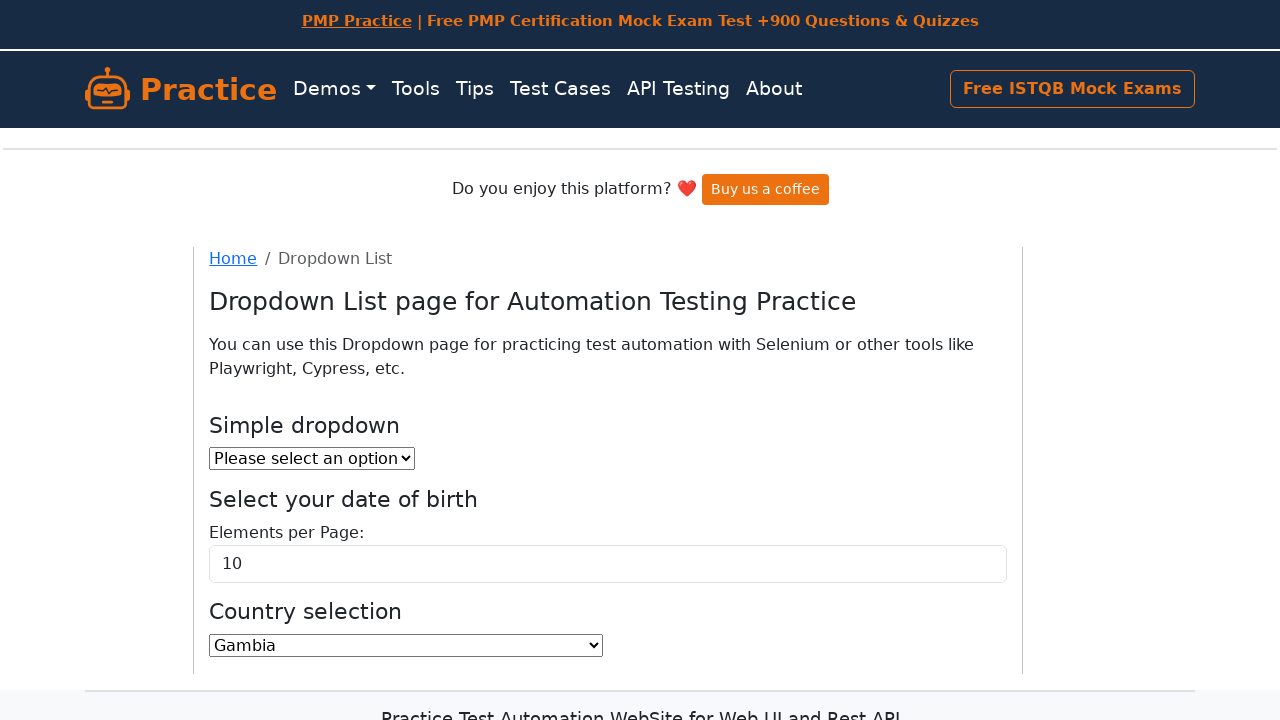

Verified randomly selected value: GM
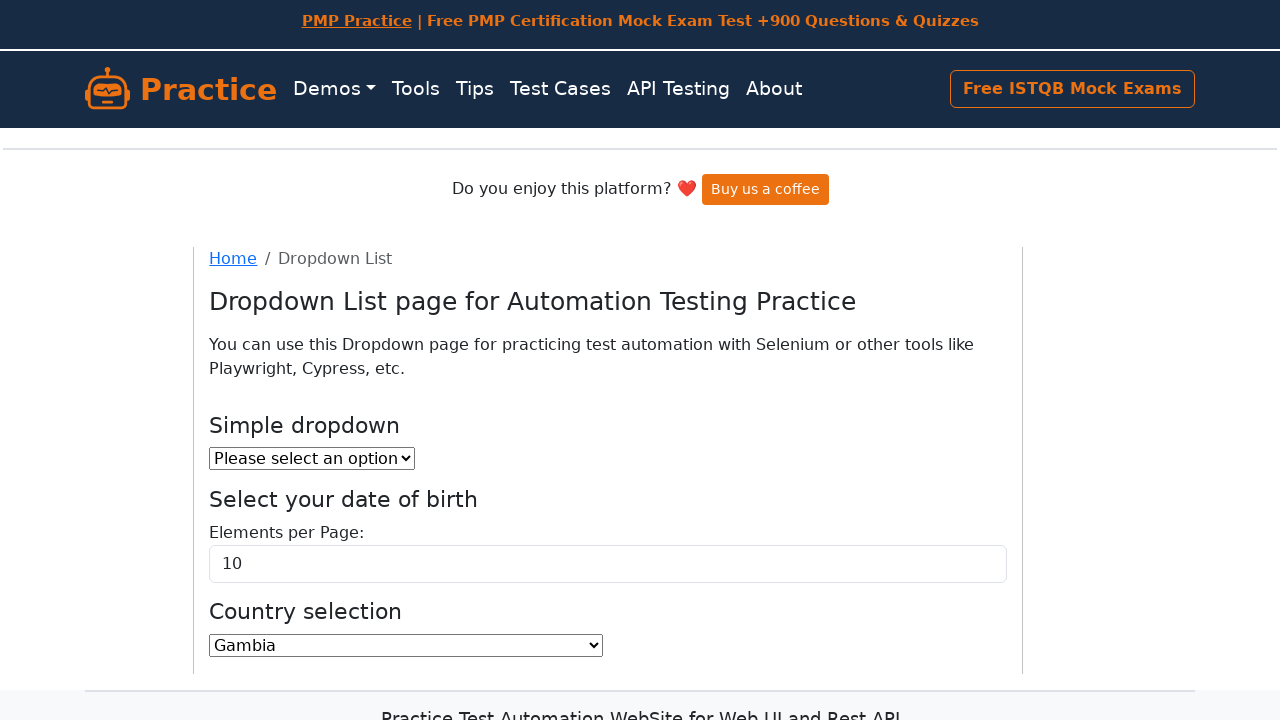

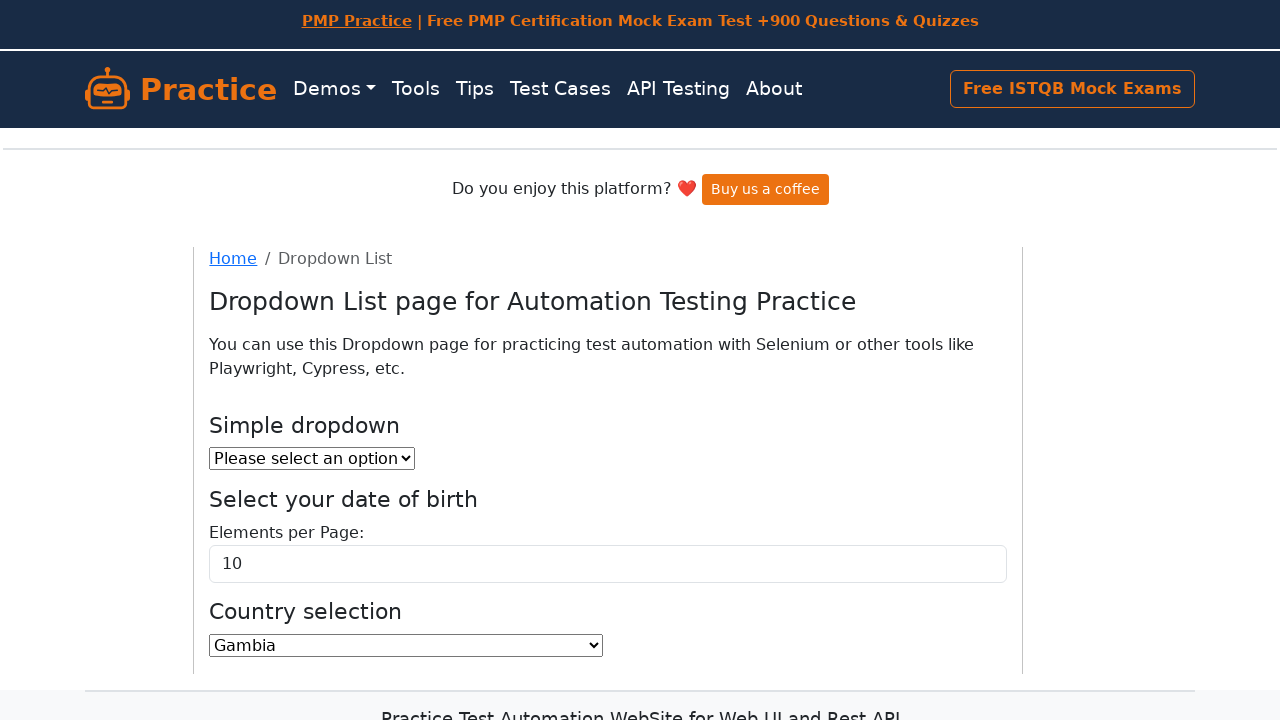